Tests copy-paste functionality on a registration form by entering text in the first name field, copying it to the last name field, then entering a present address and copying it to the permanent address field using keyboard shortcuts.

Starting URL: https://grotechminds.com/registration/

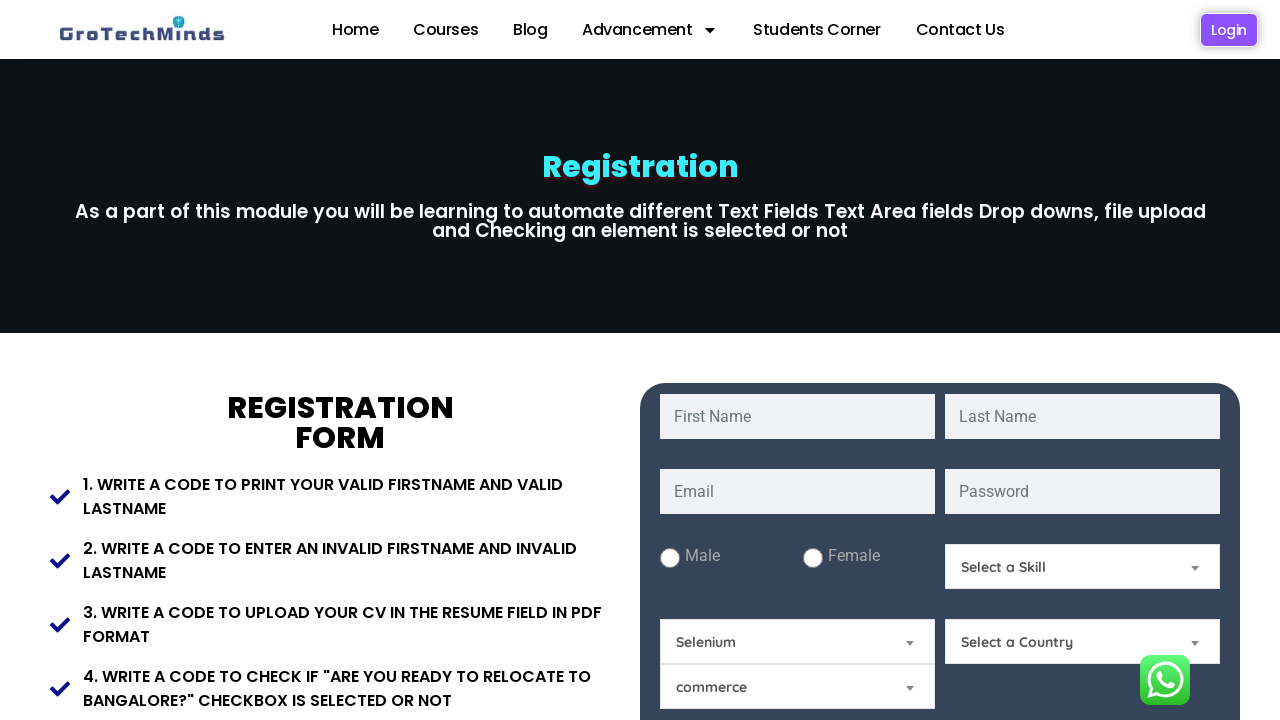

Filled first name field with email 'jennifer.wilson42@gmail.com' on input#fname
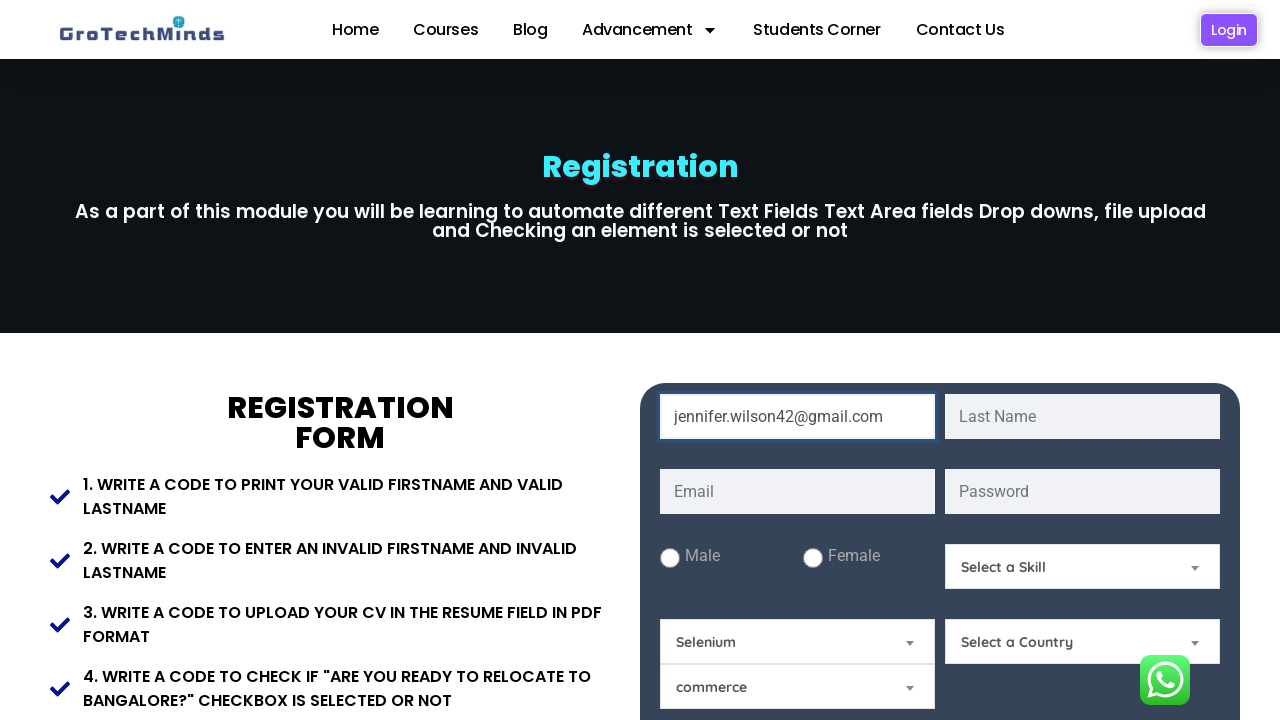

Clicked on first name field at (798, 416) on input#fname
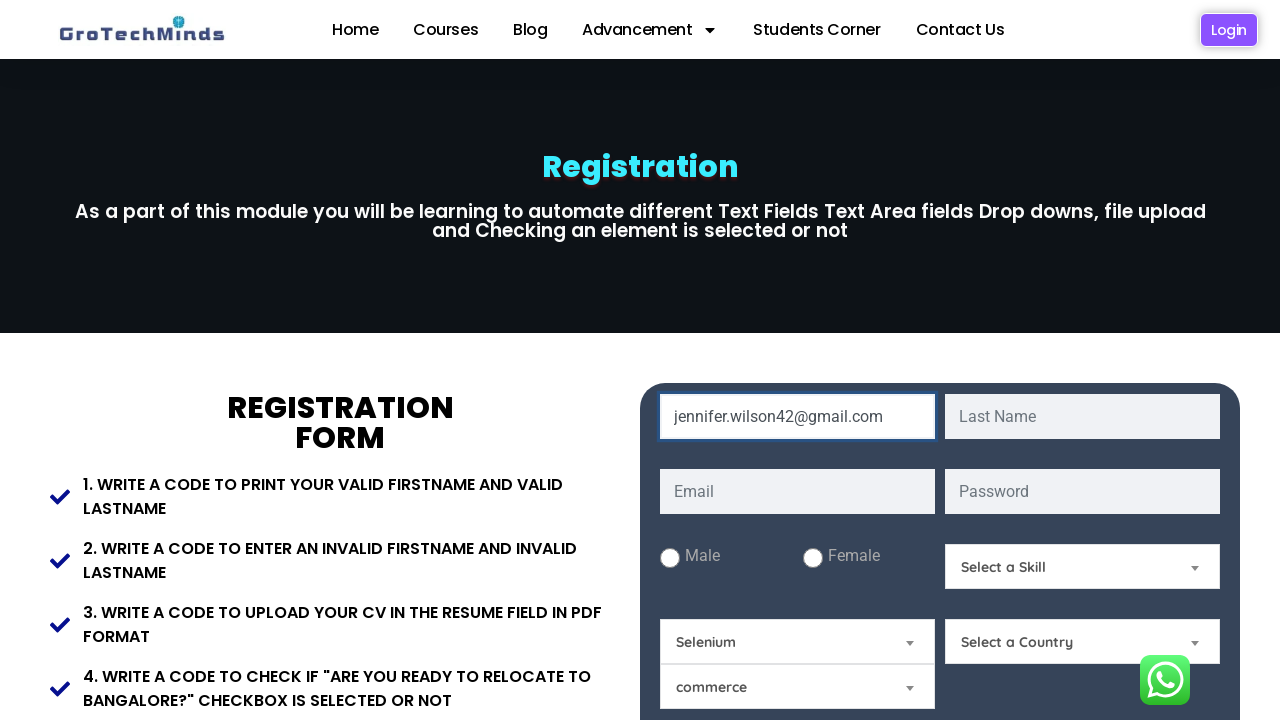

Selected all text in first name field
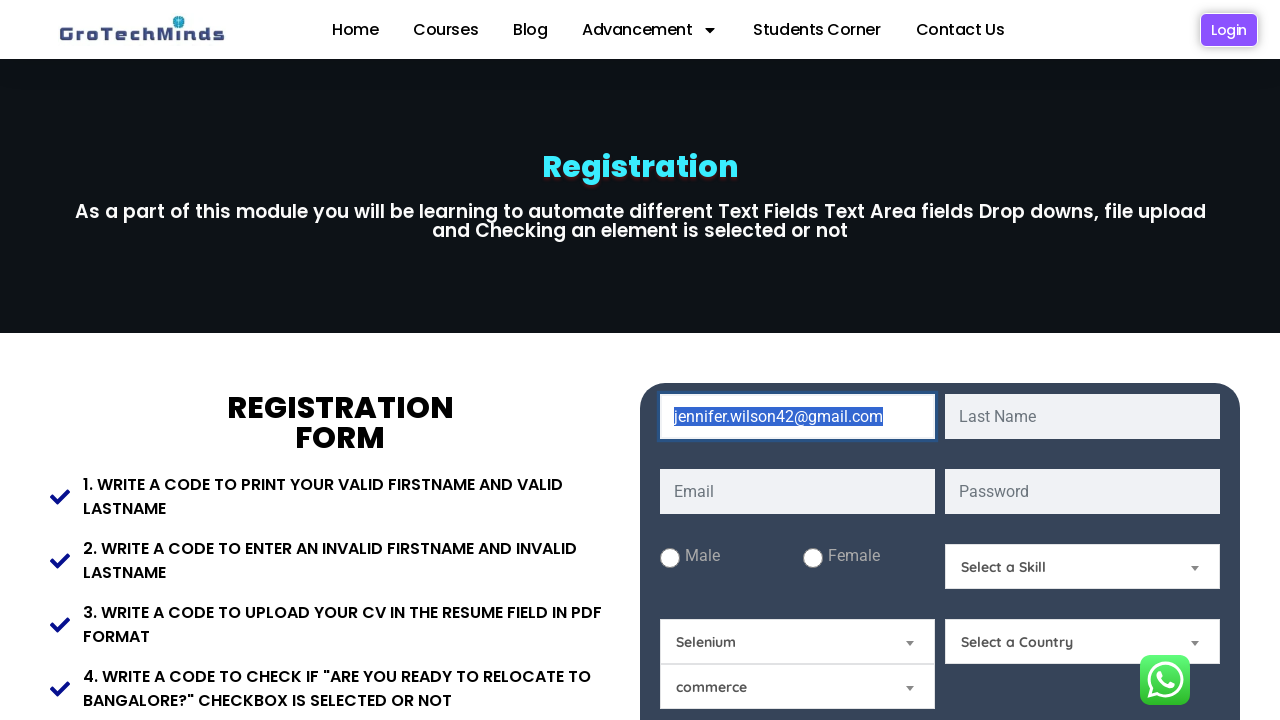

Copied text from first name field
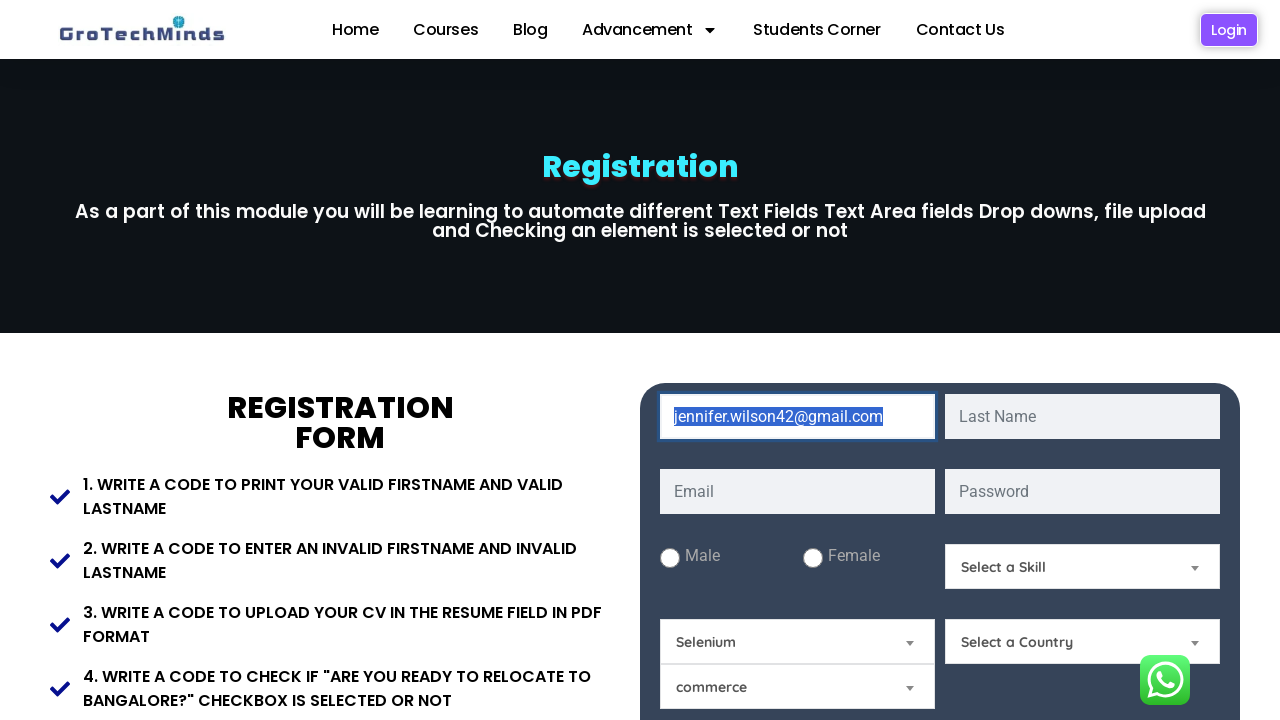

Clicked on last name field at (1082, 416) on input#lname
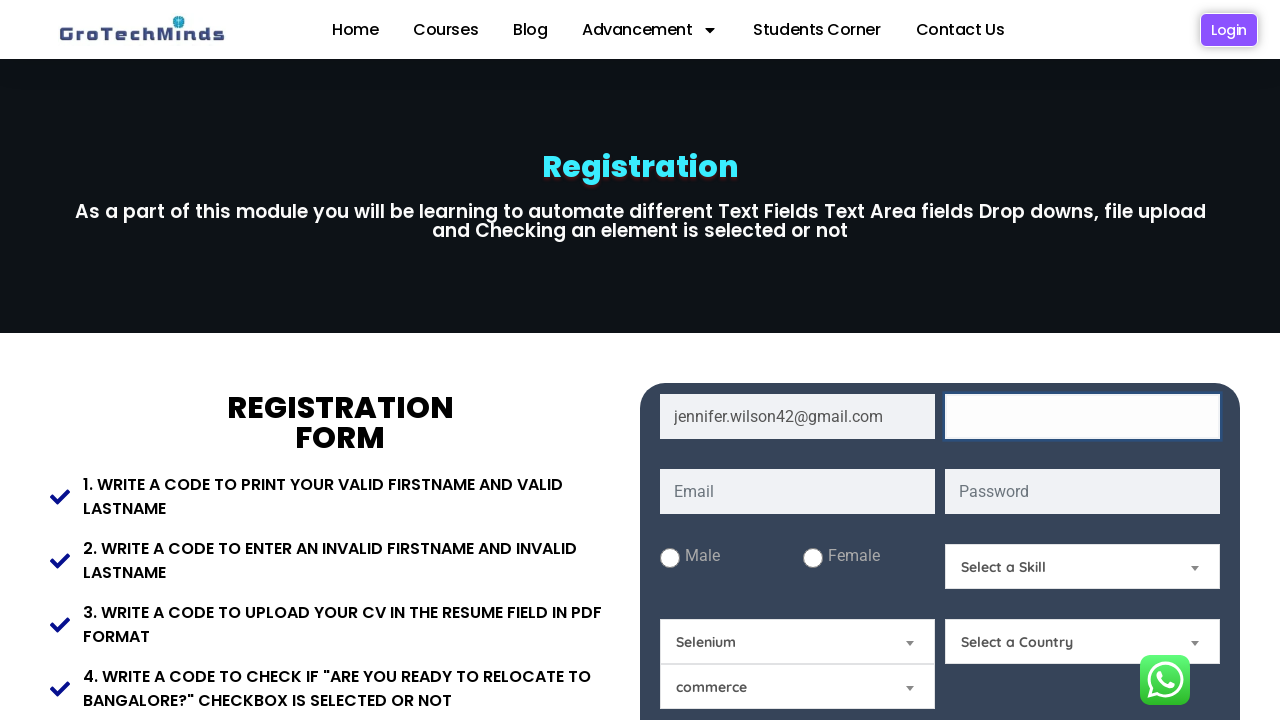

Pasted email into last name field
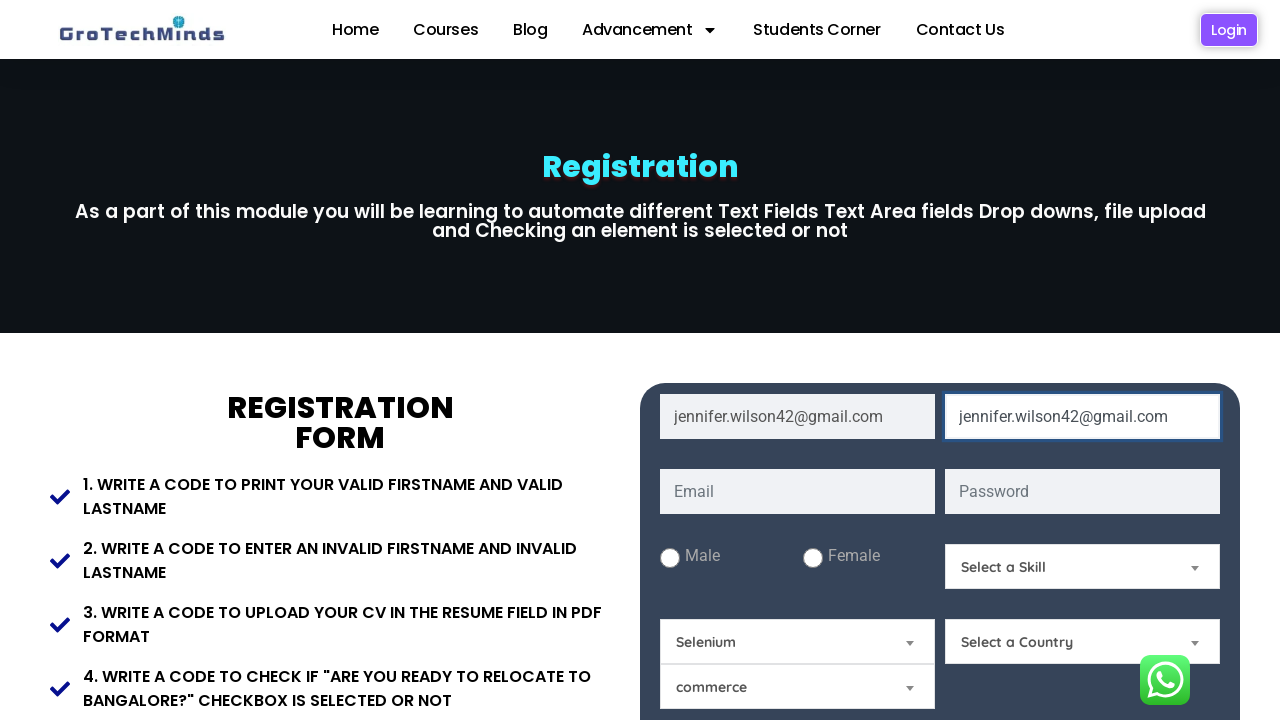

Filled present address field with '4567 ester road dr dallas texas' on textarea#Present-Address
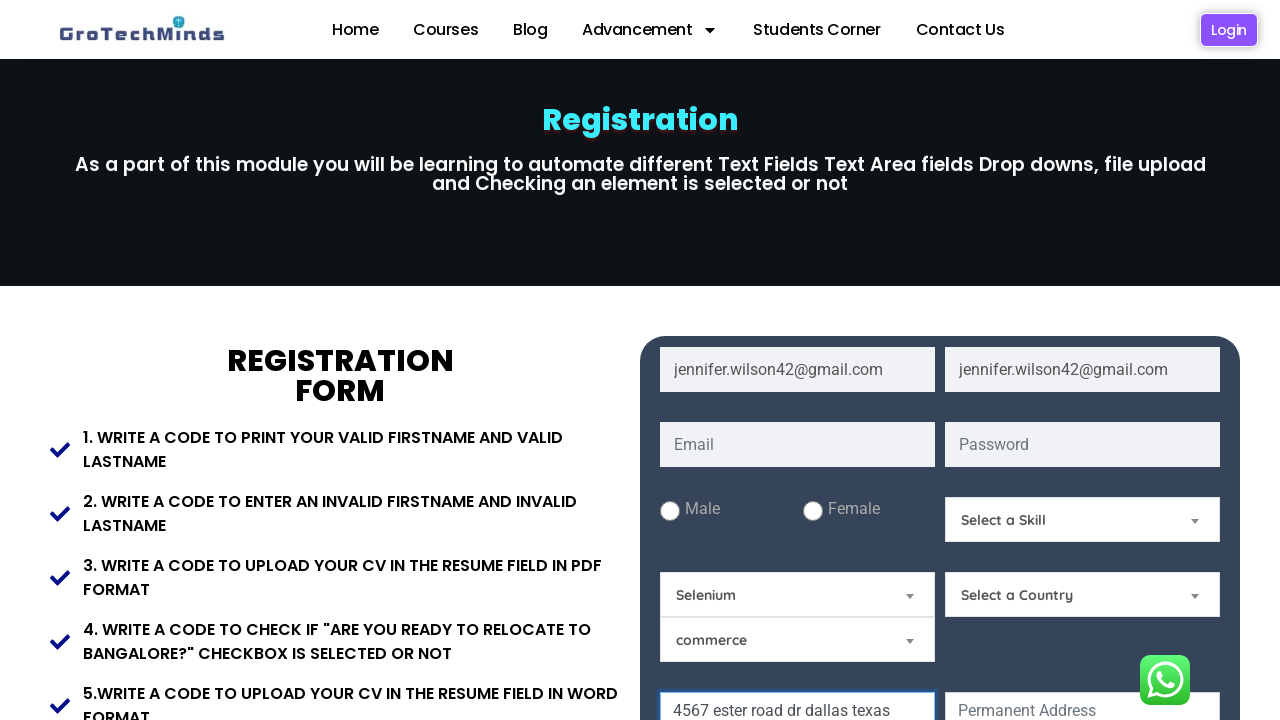

Clicked on present address field at (798, 656) on textarea#Present-Address
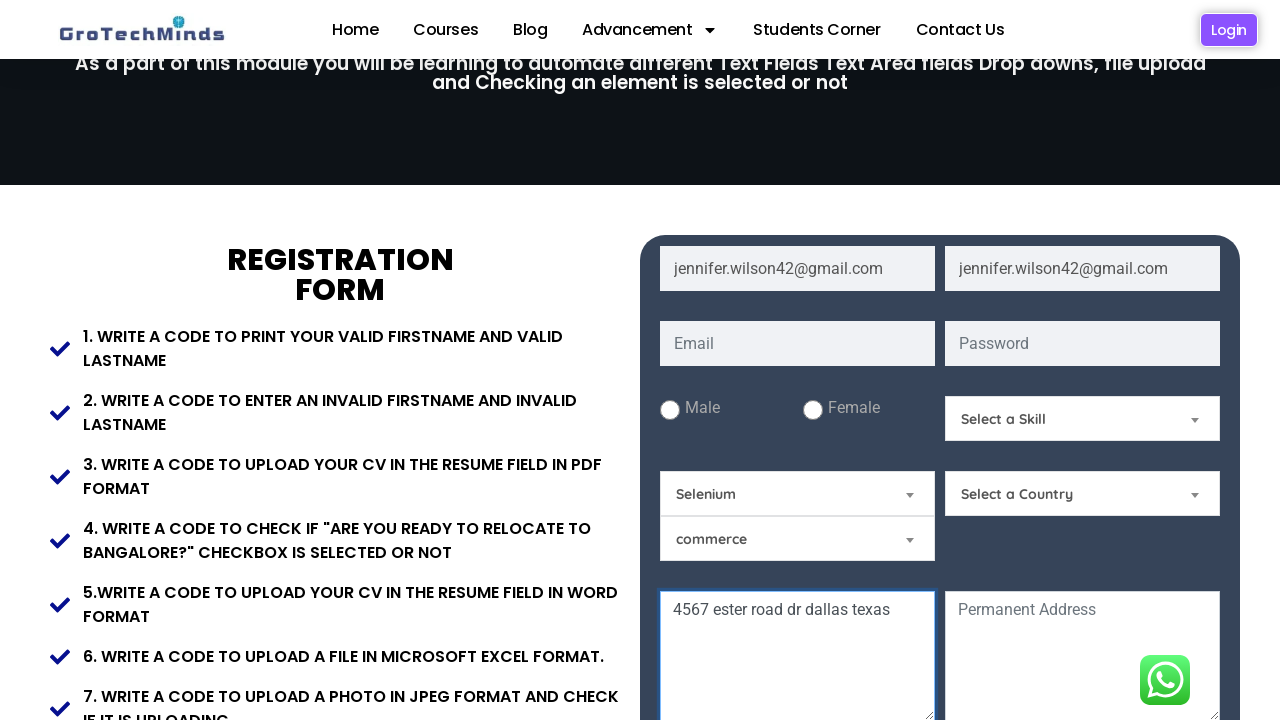

Selected all text in present address field
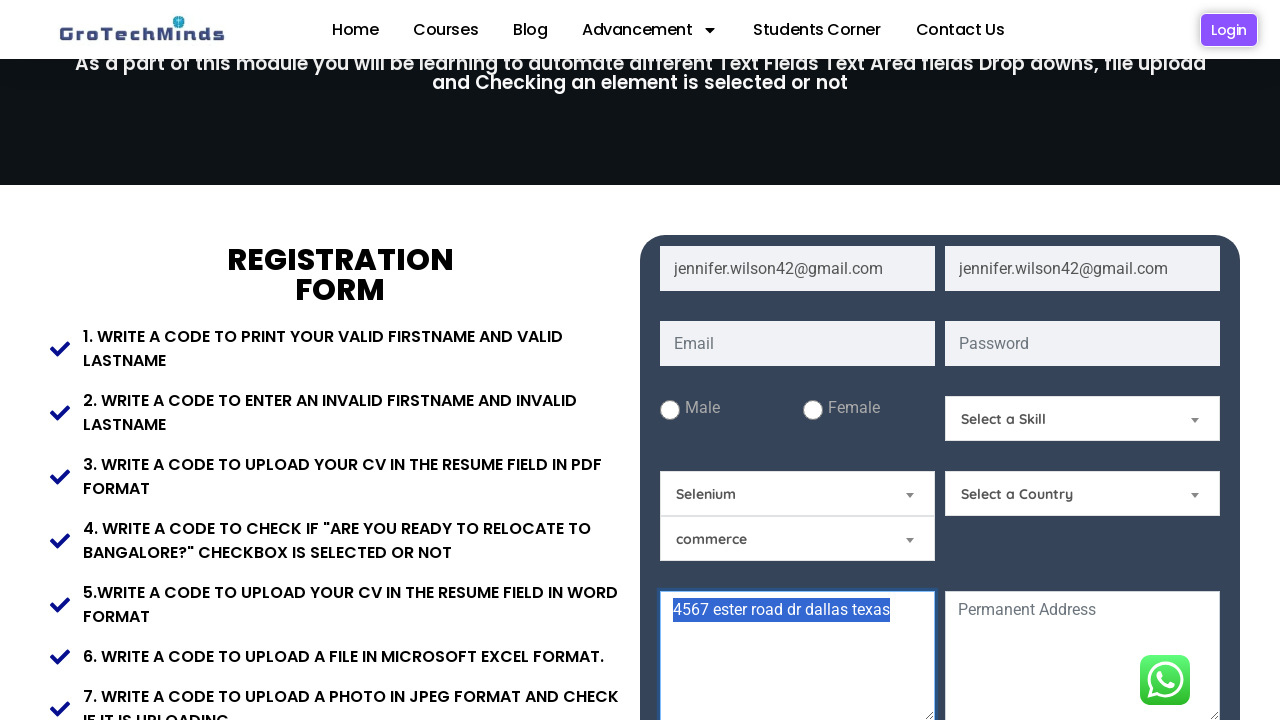

Copied text from present address field
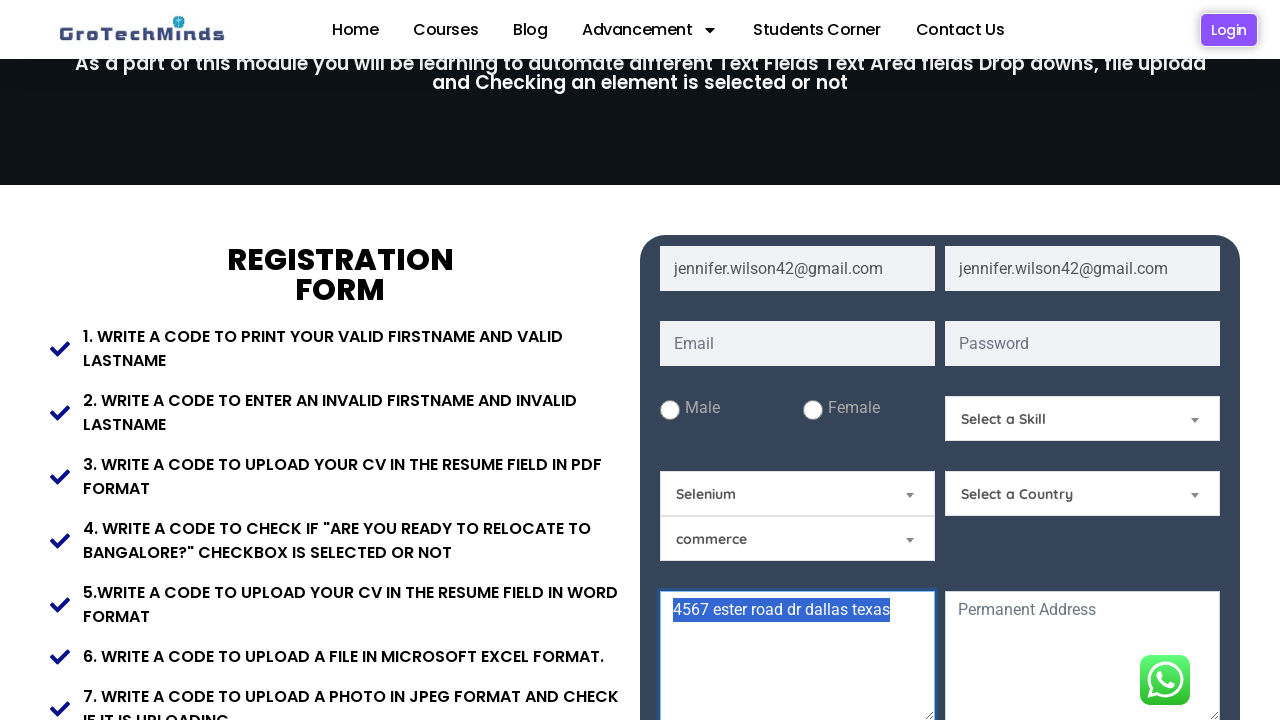

Clicked on permanent address field at (1082, 656) on textarea#Permanent-Address
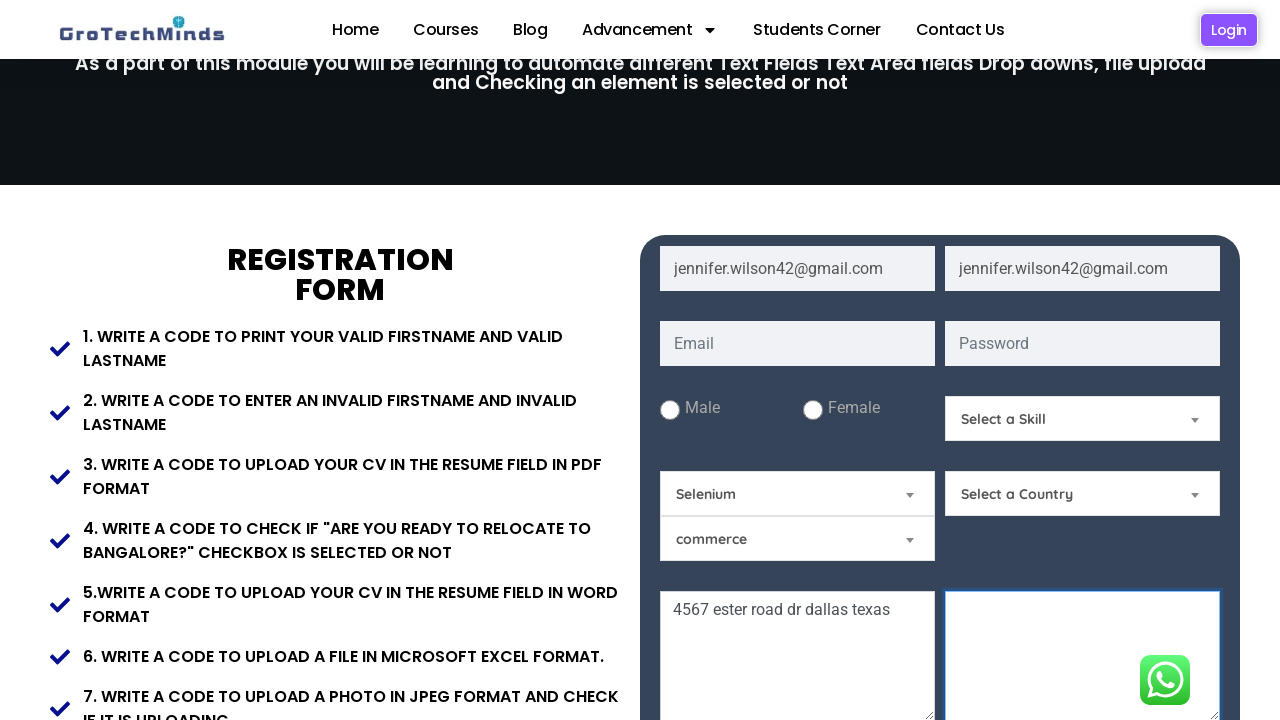

Pasted address into permanent address field
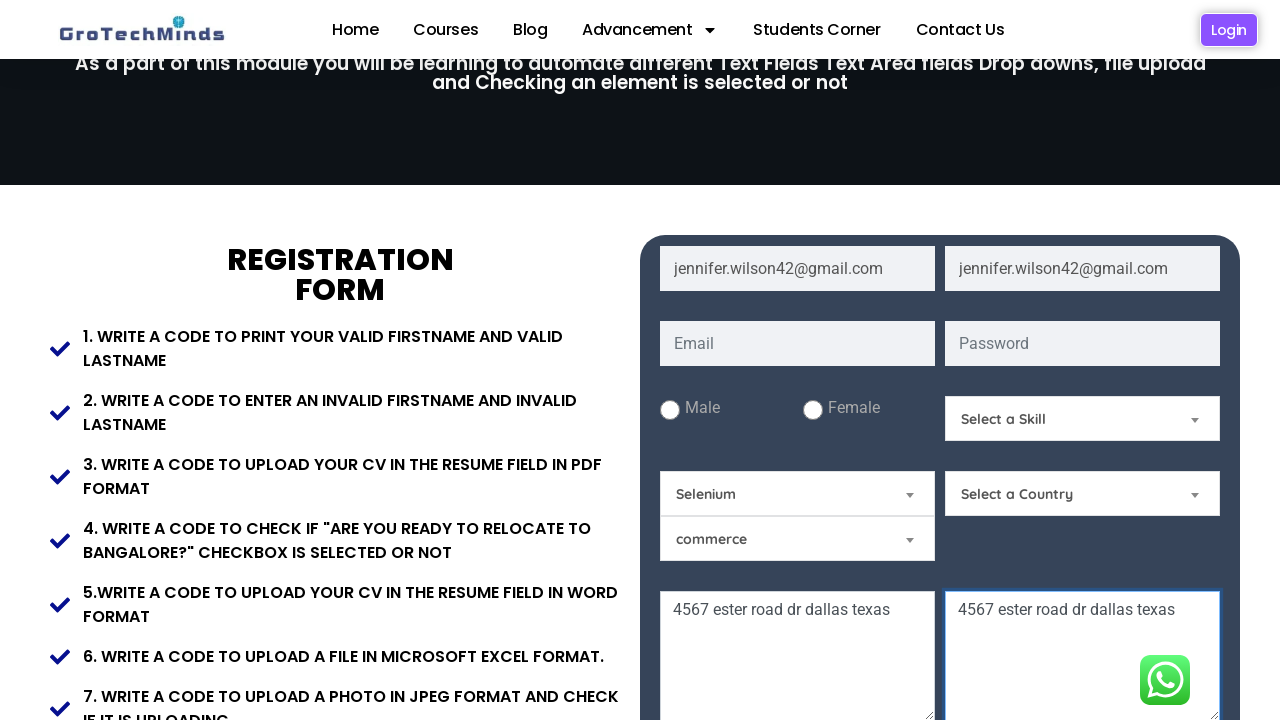

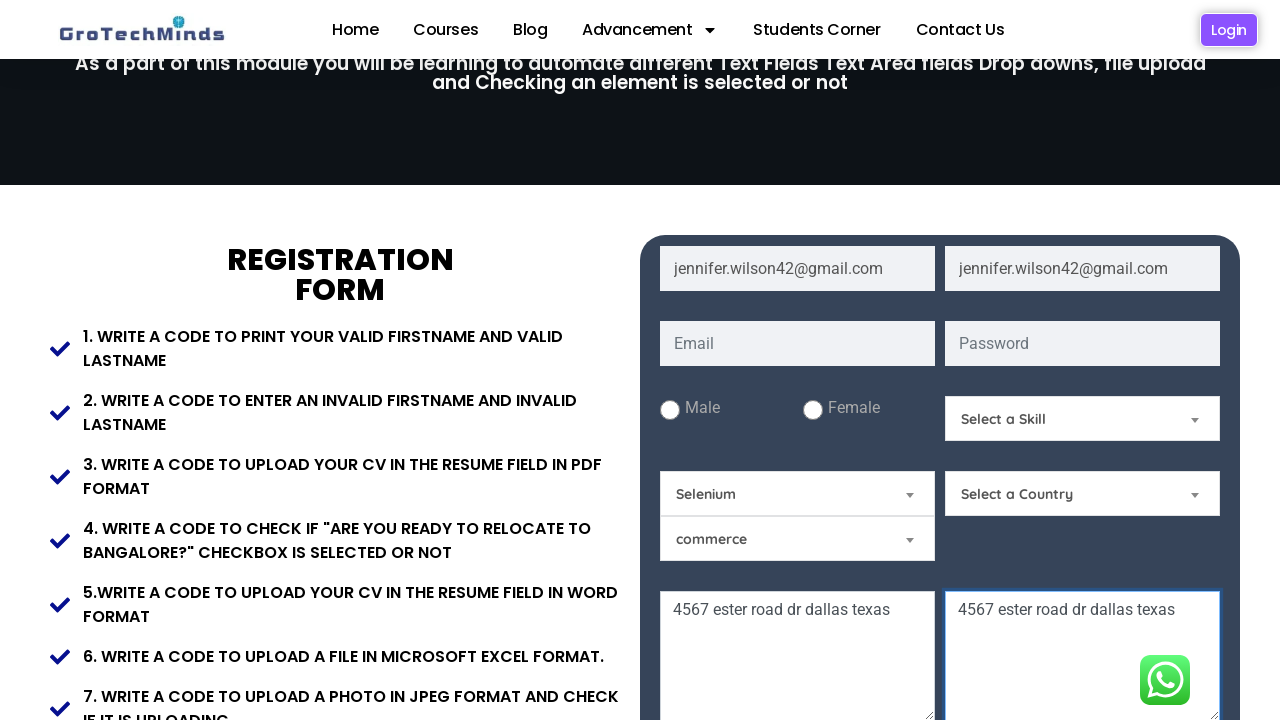